Tests JavaScript confirmation alert by clicking button and accepting the confirm dialog

Starting URL: https://v1.training-support.net/selenium/javascript-alerts

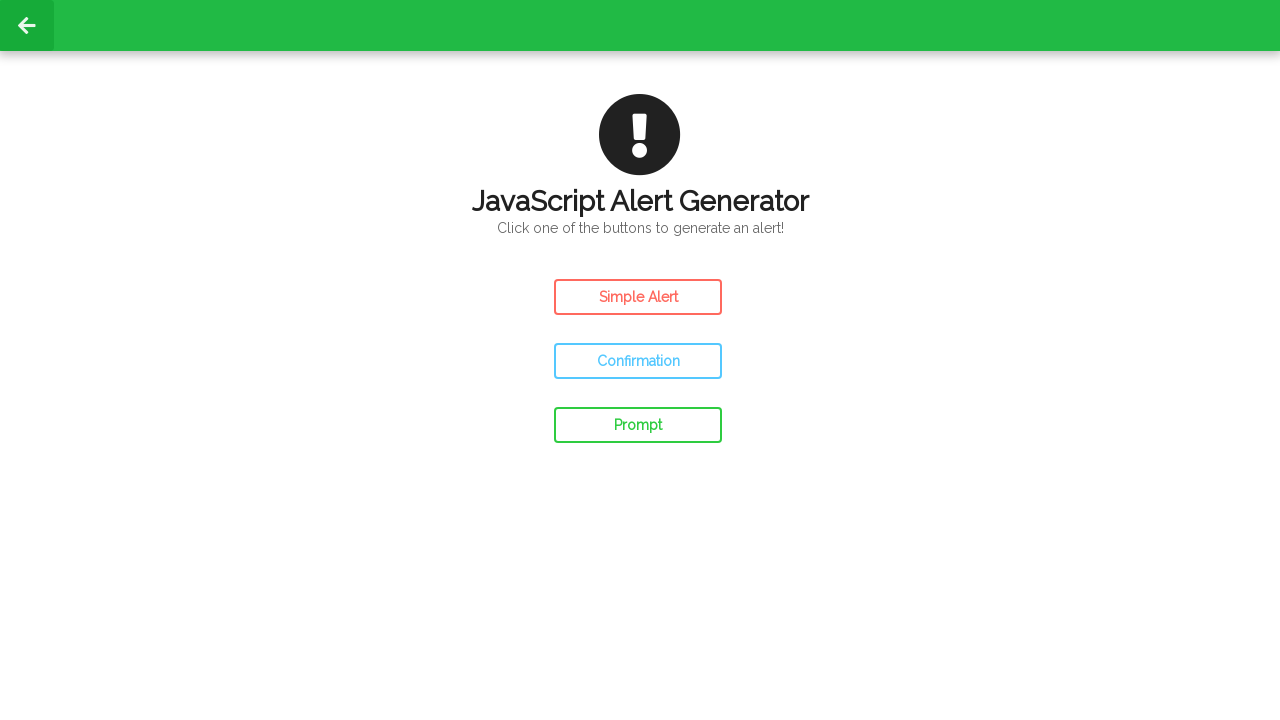

Clicked confirm button to trigger JavaScript confirmation alert at (638, 361) on #confirm
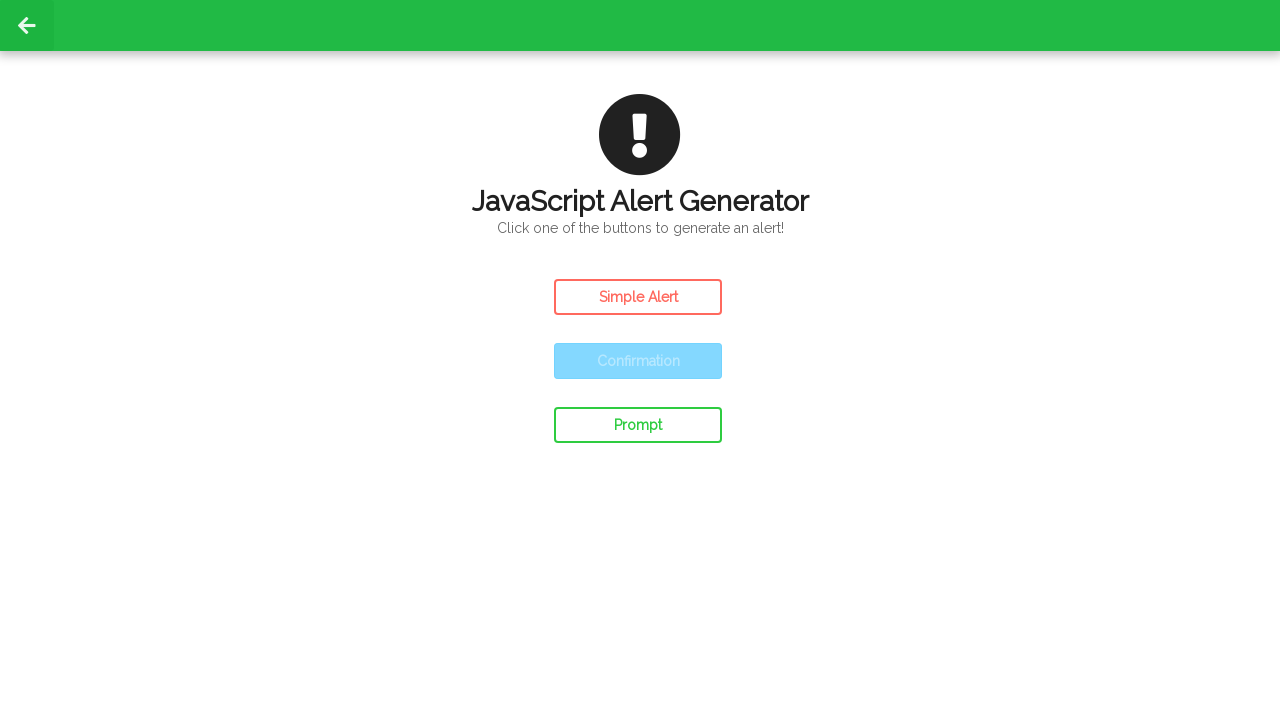

Accepted the JavaScript confirmation dialog
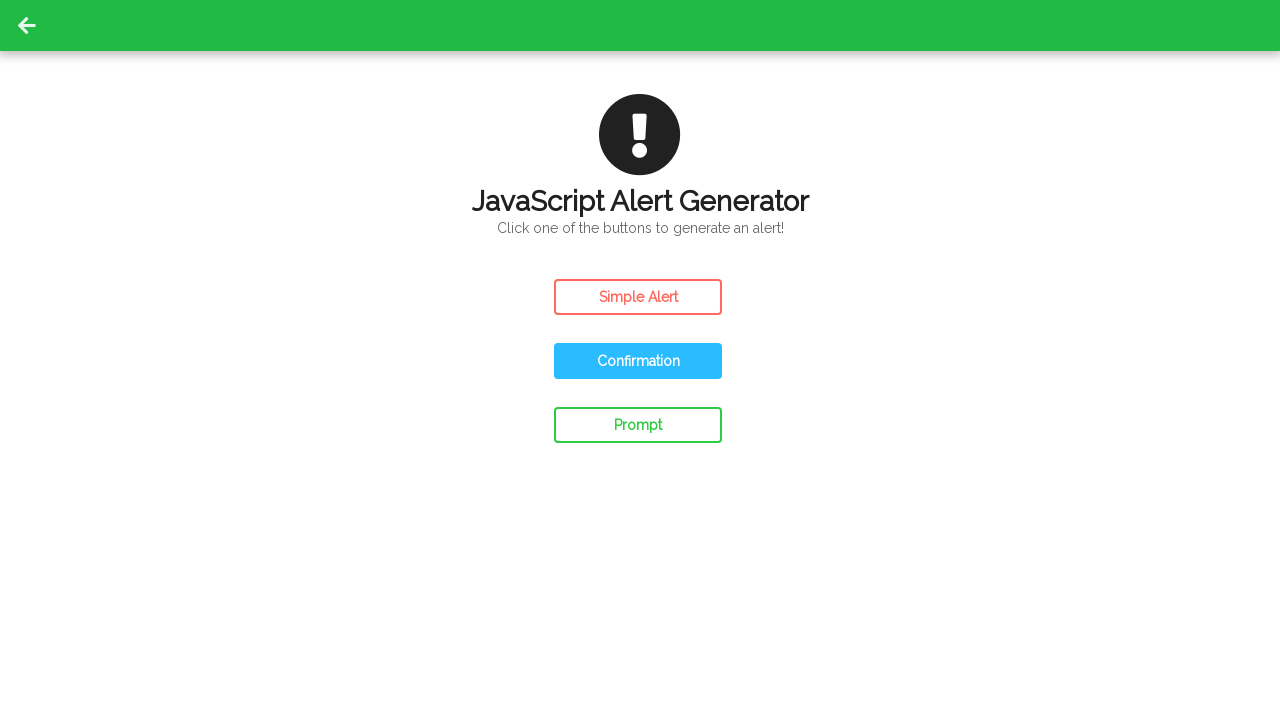

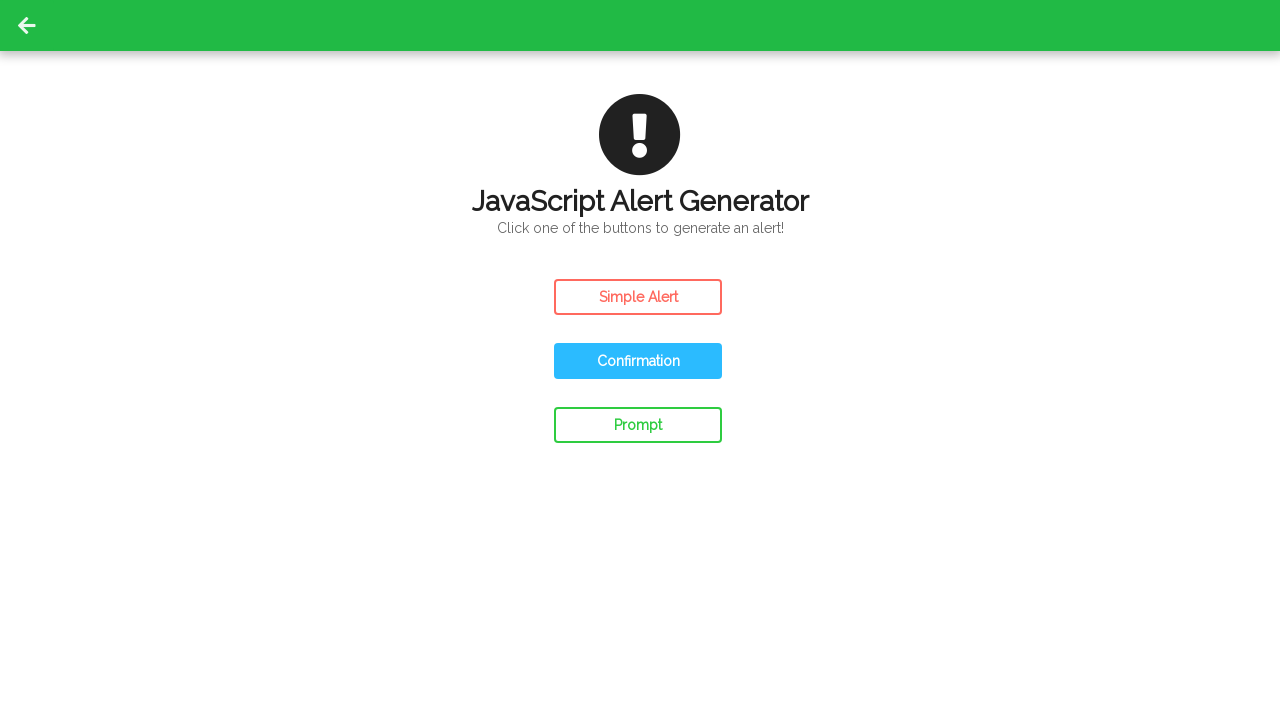